Tests switching between filters and returning to All to display all items

Starting URL: https://demo.playwright.dev/todomvc

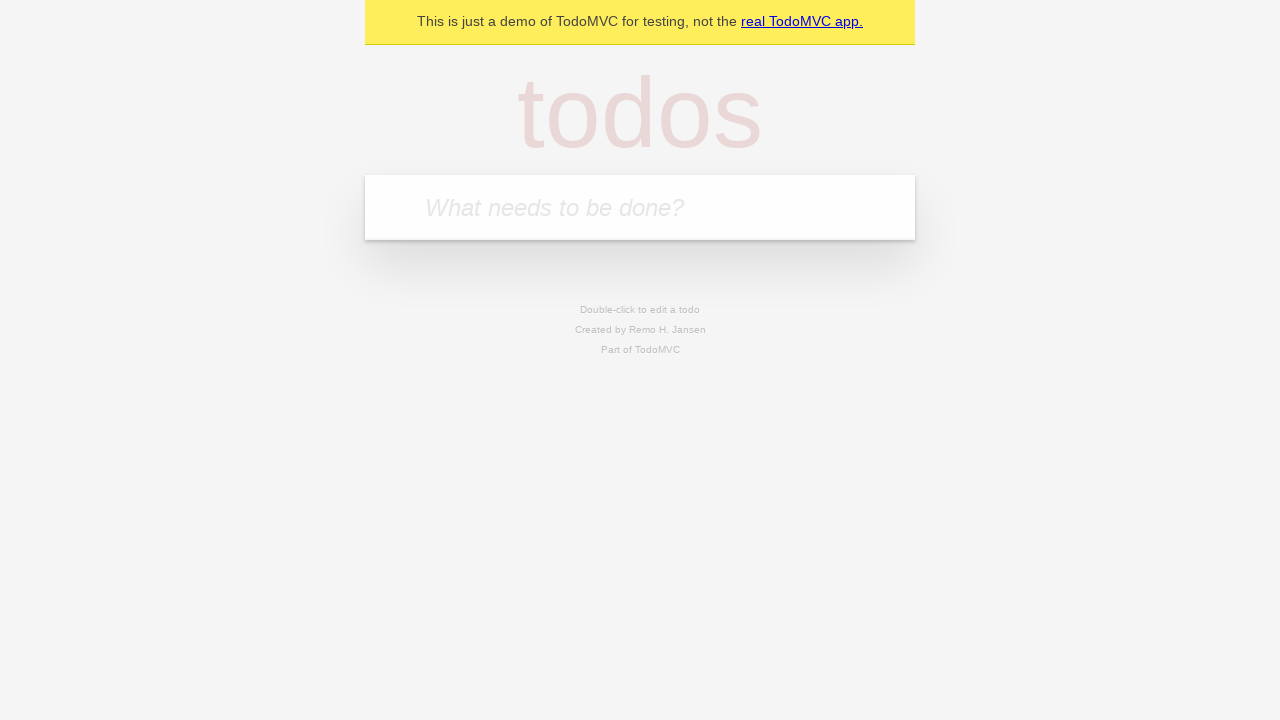

Filled new todo input with 'buy some cheese' on .new-todo
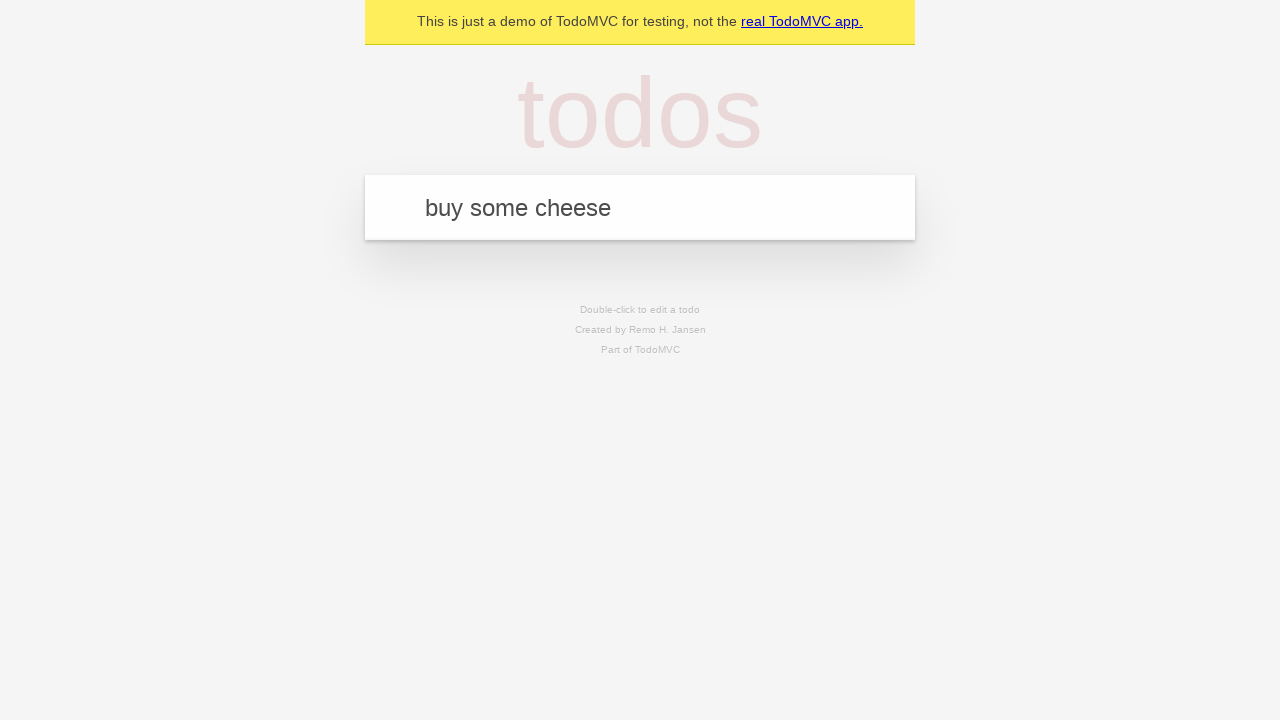

Pressed Enter to add first todo on .new-todo
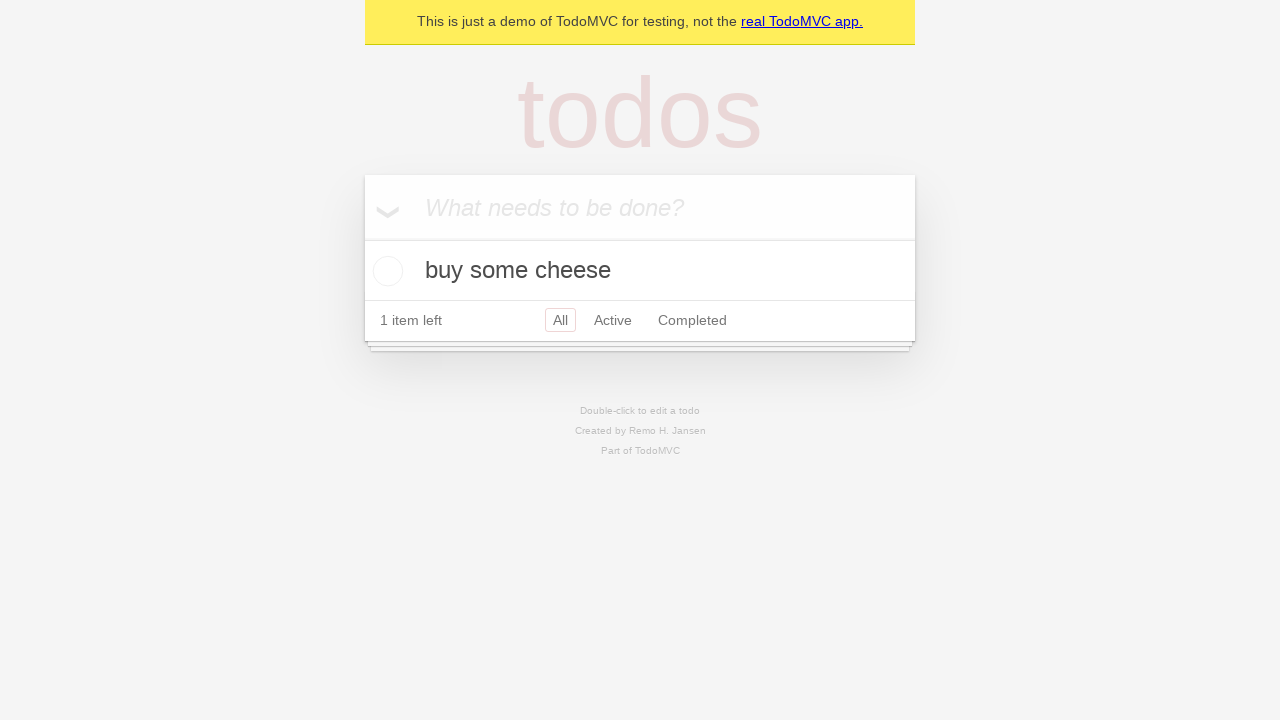

Filled new todo input with 'feed the cat' on .new-todo
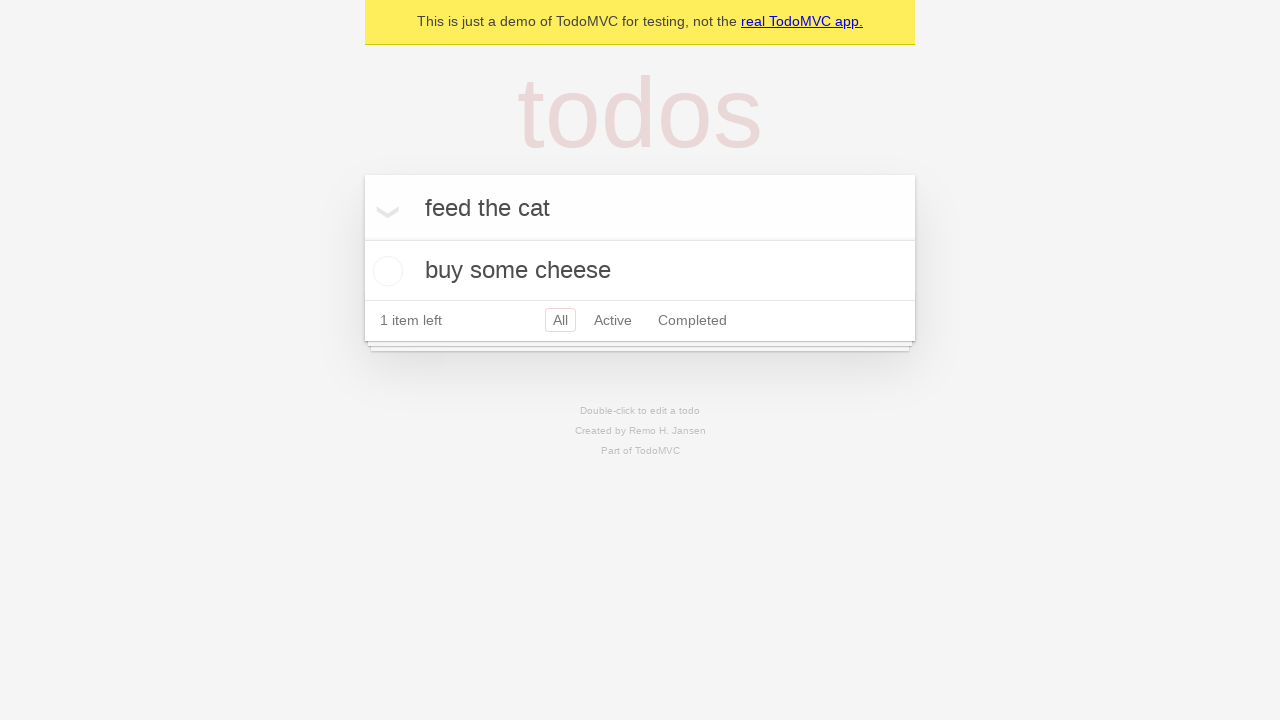

Pressed Enter to add second todo on .new-todo
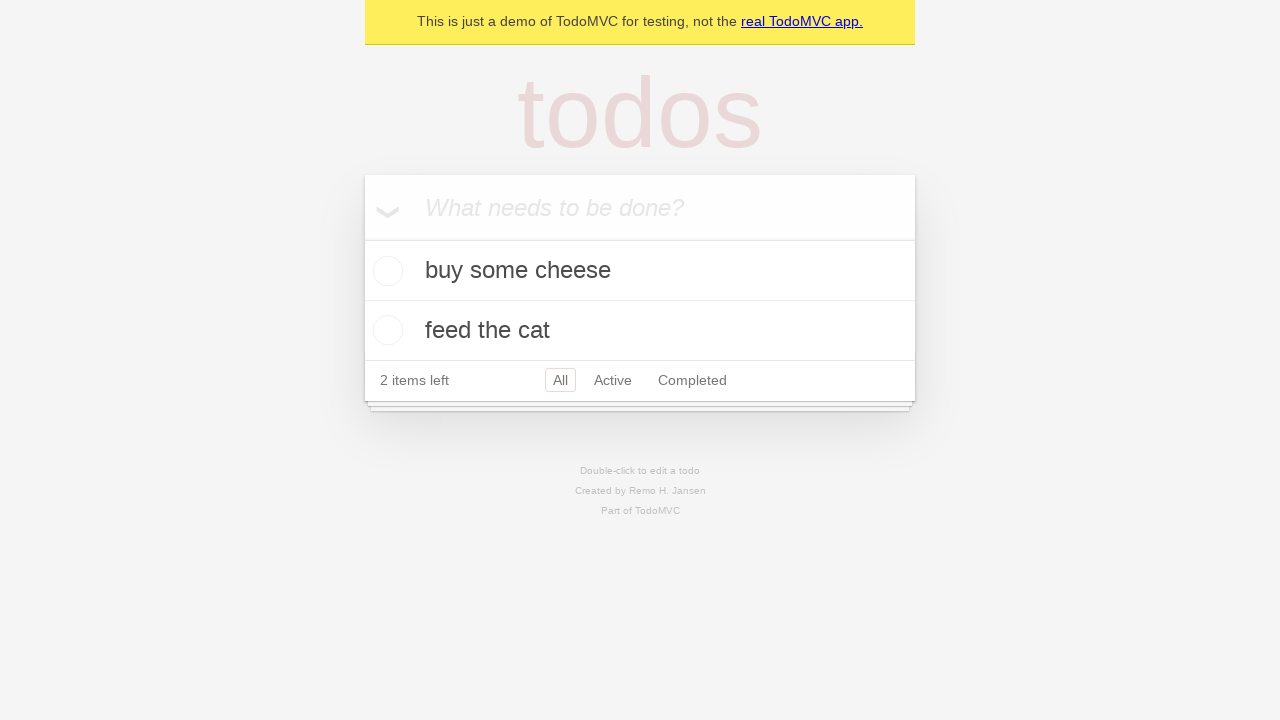

Filled new todo input with 'book a doctors appointment' on .new-todo
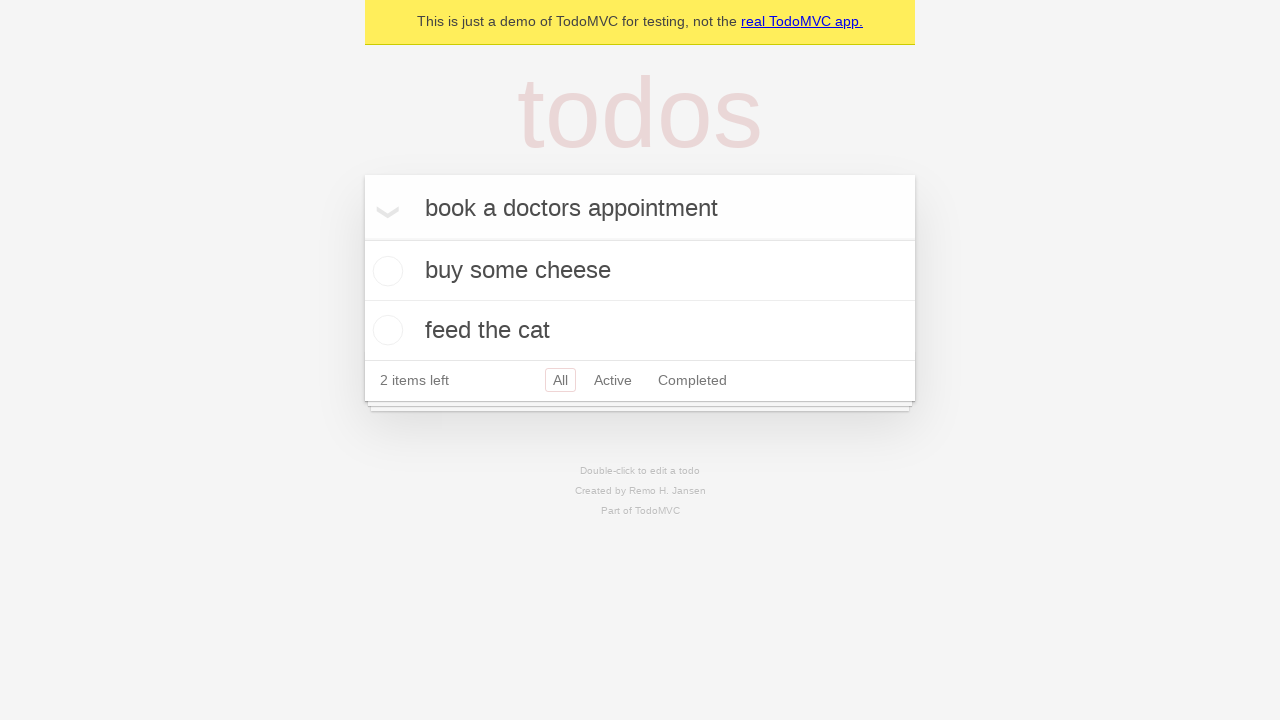

Pressed Enter to add third todo on .new-todo
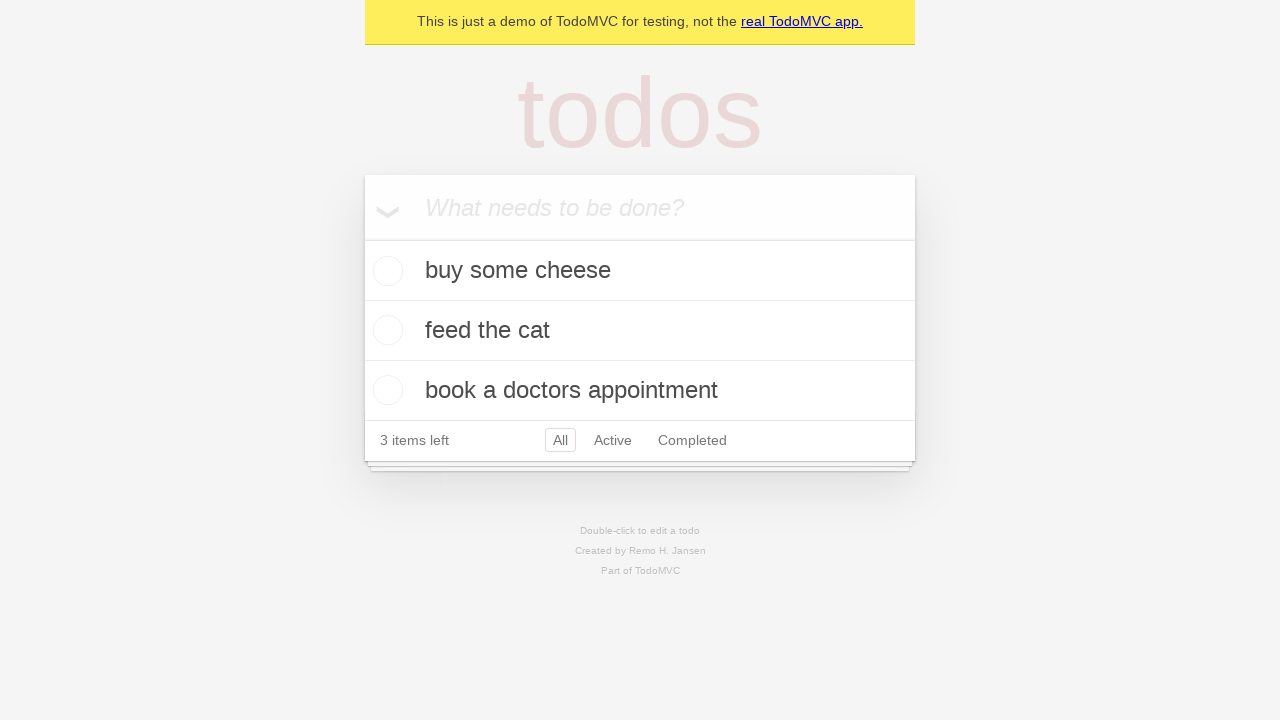

Waited for all three todos to load
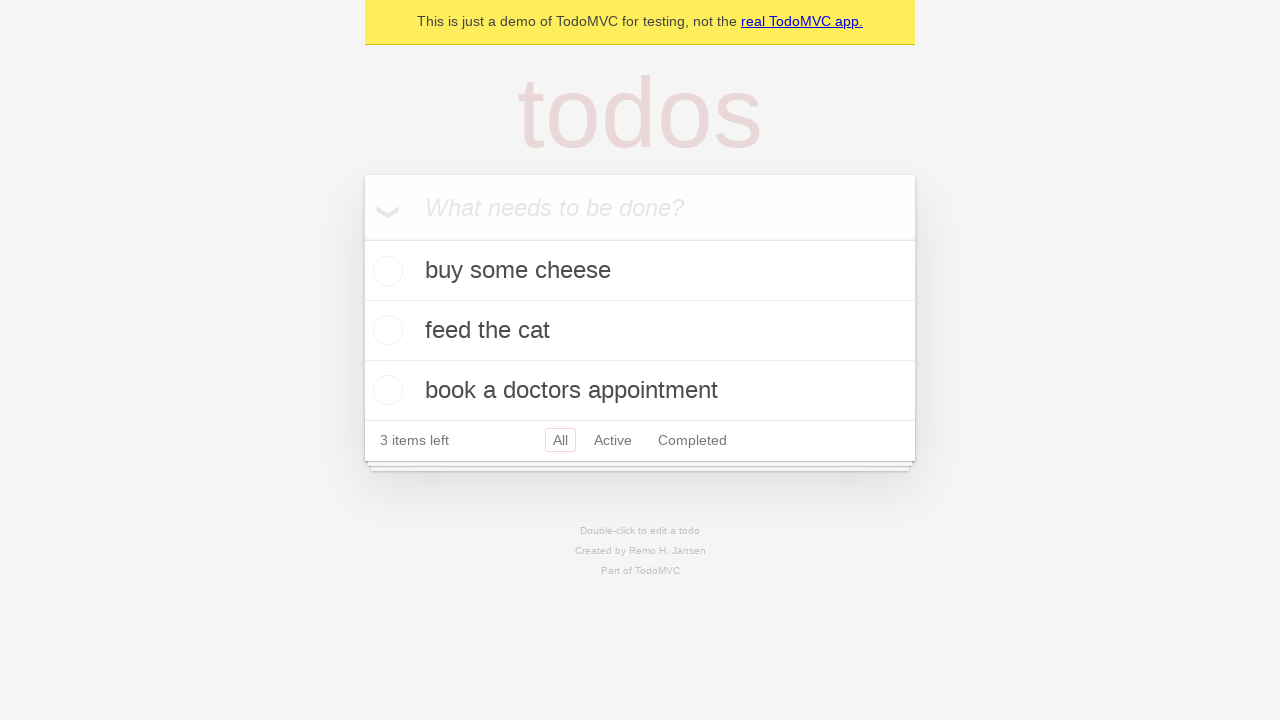

Checked the second todo item at (385, 330) on .todo-list li .toggle >> nth=1
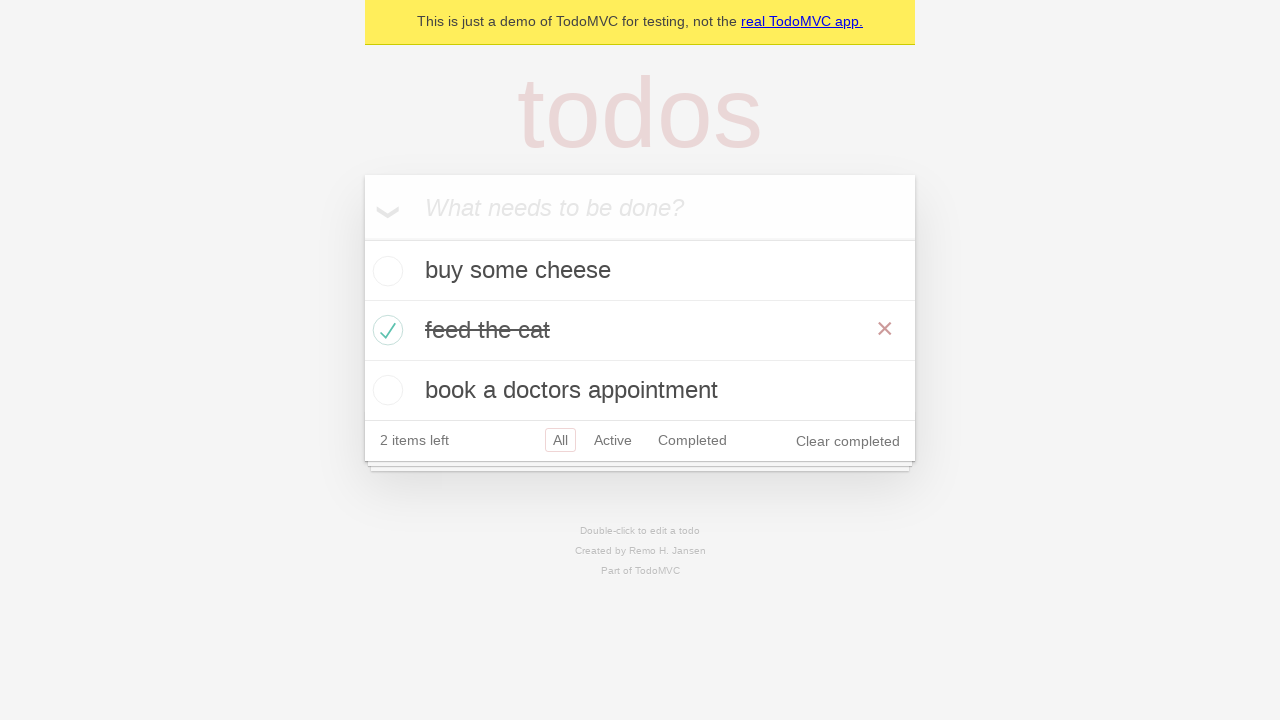

Clicked Active filter at (613, 440) on .filters >> text=Active
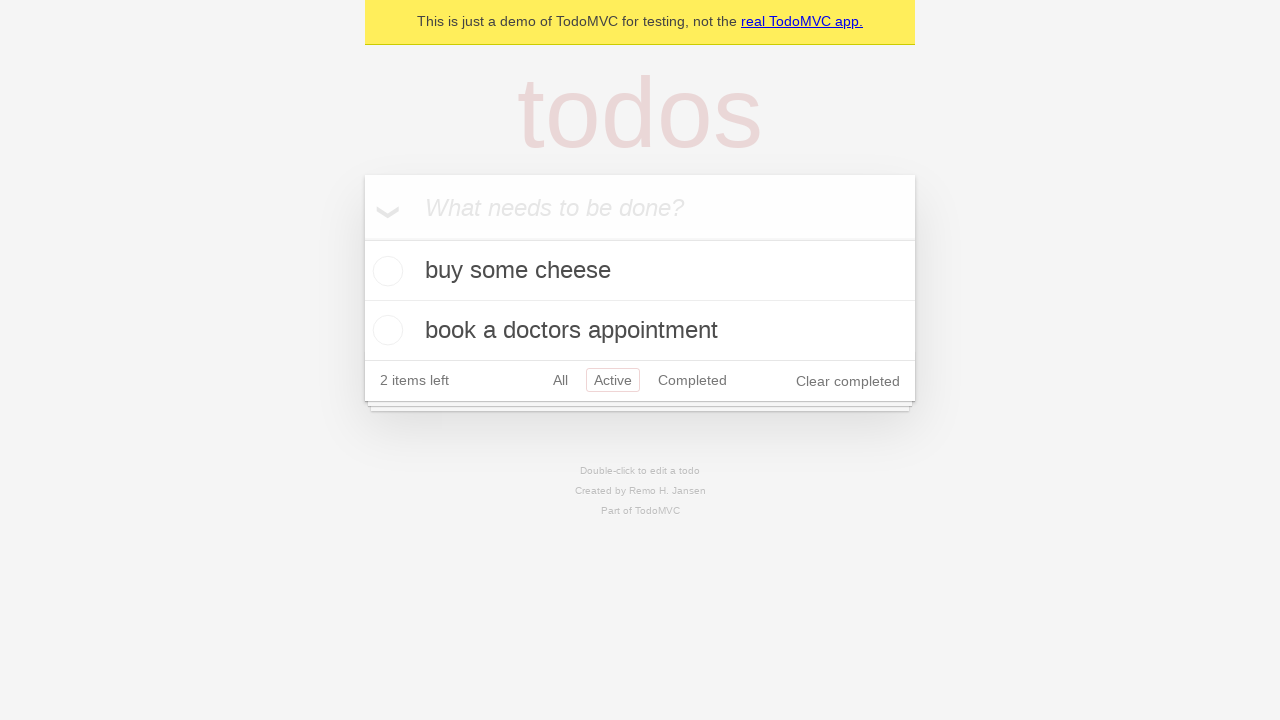

Clicked Completed filter at (692, 380) on .filters >> text=Completed
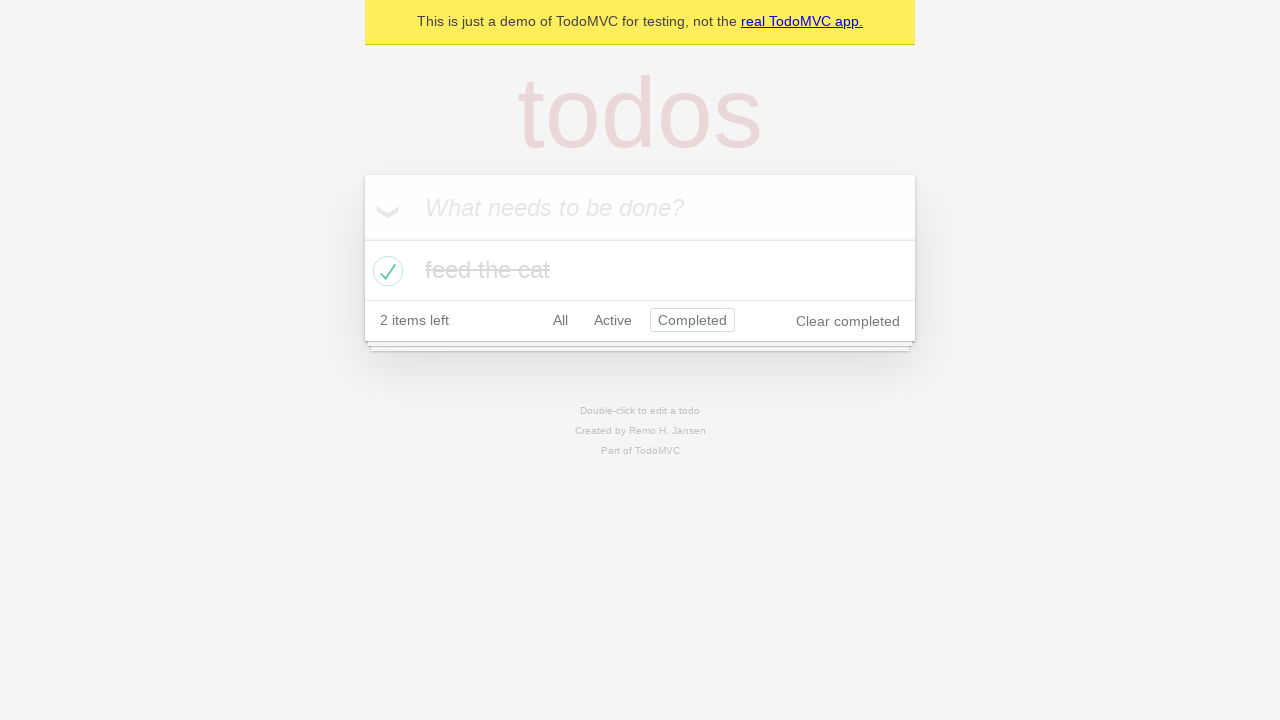

Clicked All filter to display all items at (560, 320) on .filters >> text=All
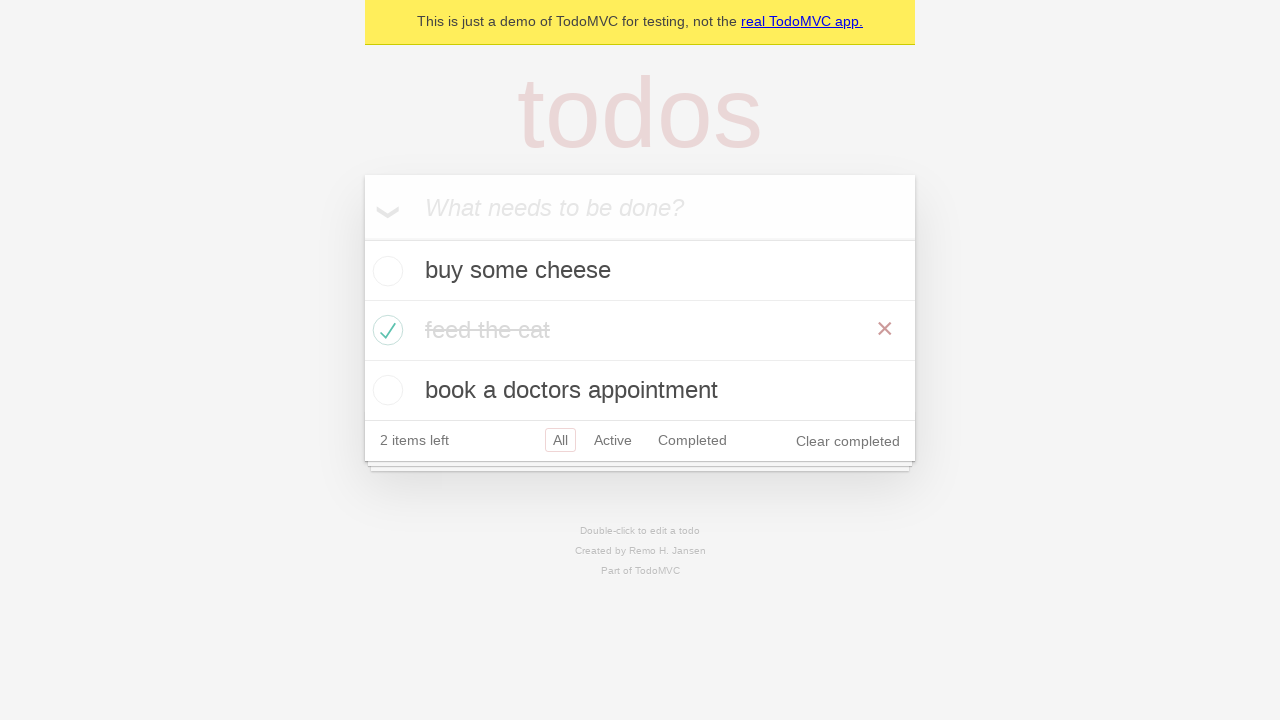

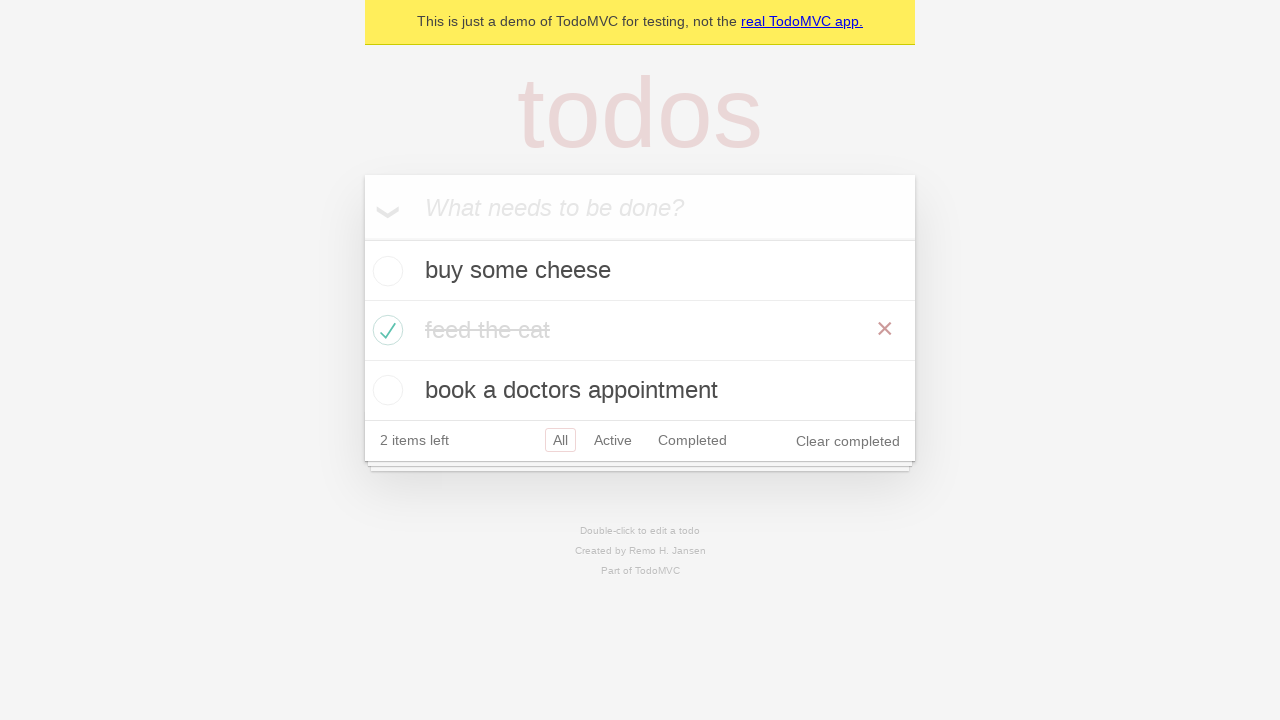